Tests different types of JavaScript alerts (alert, confirm, and prompt) by triggering them and interacting with each dialog type

Starting URL: https://demoqa.com/alerts

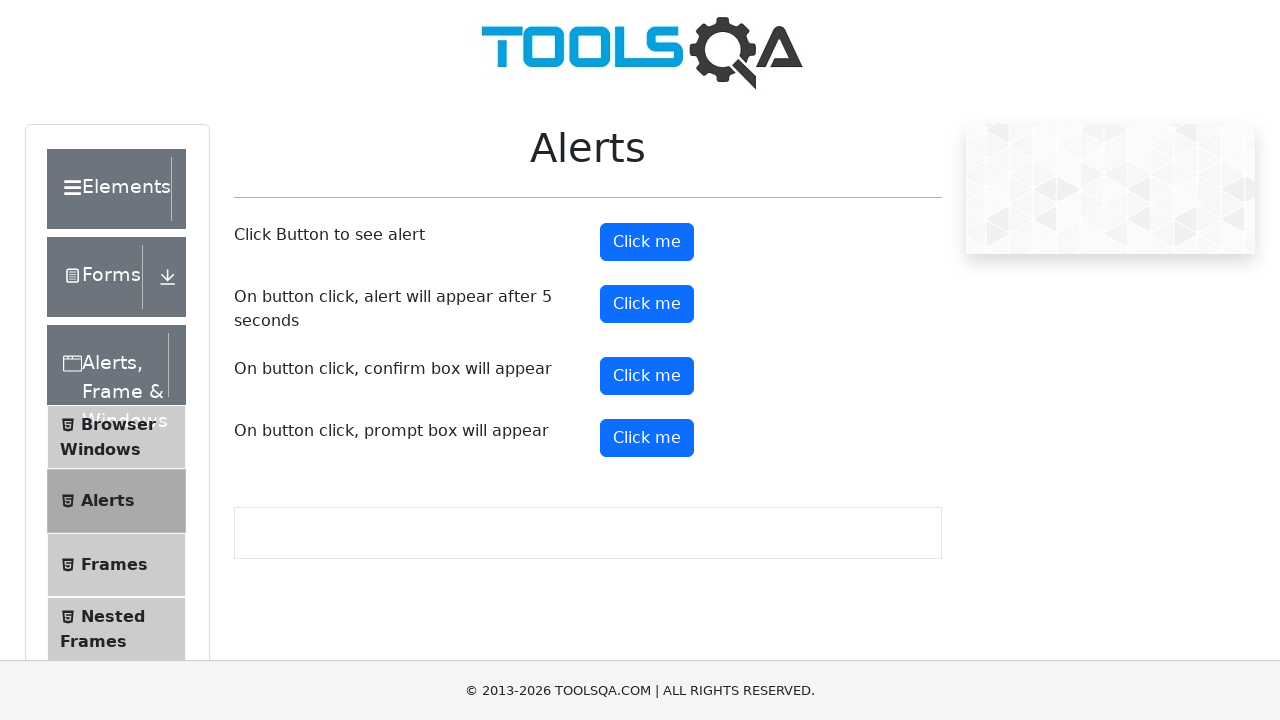

Clicked button to trigger simple alert dialog at (647, 242) on #alertButton
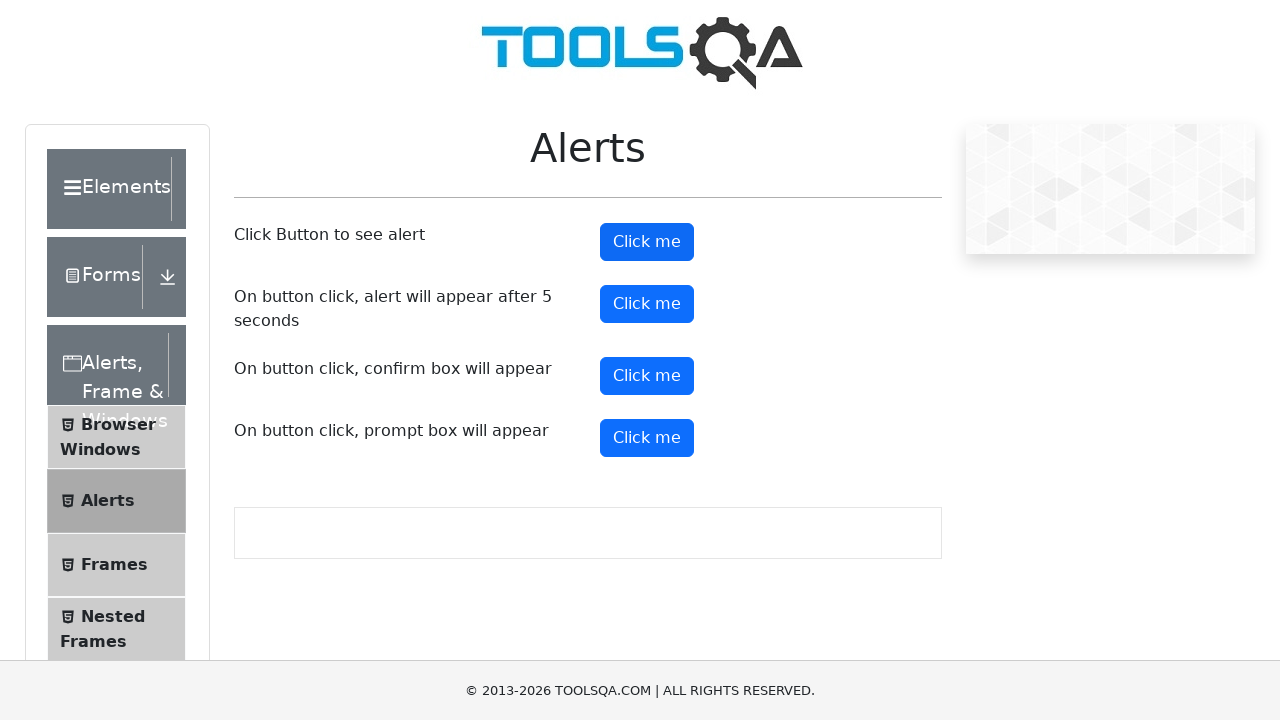

Set up handler to accept alert dialog
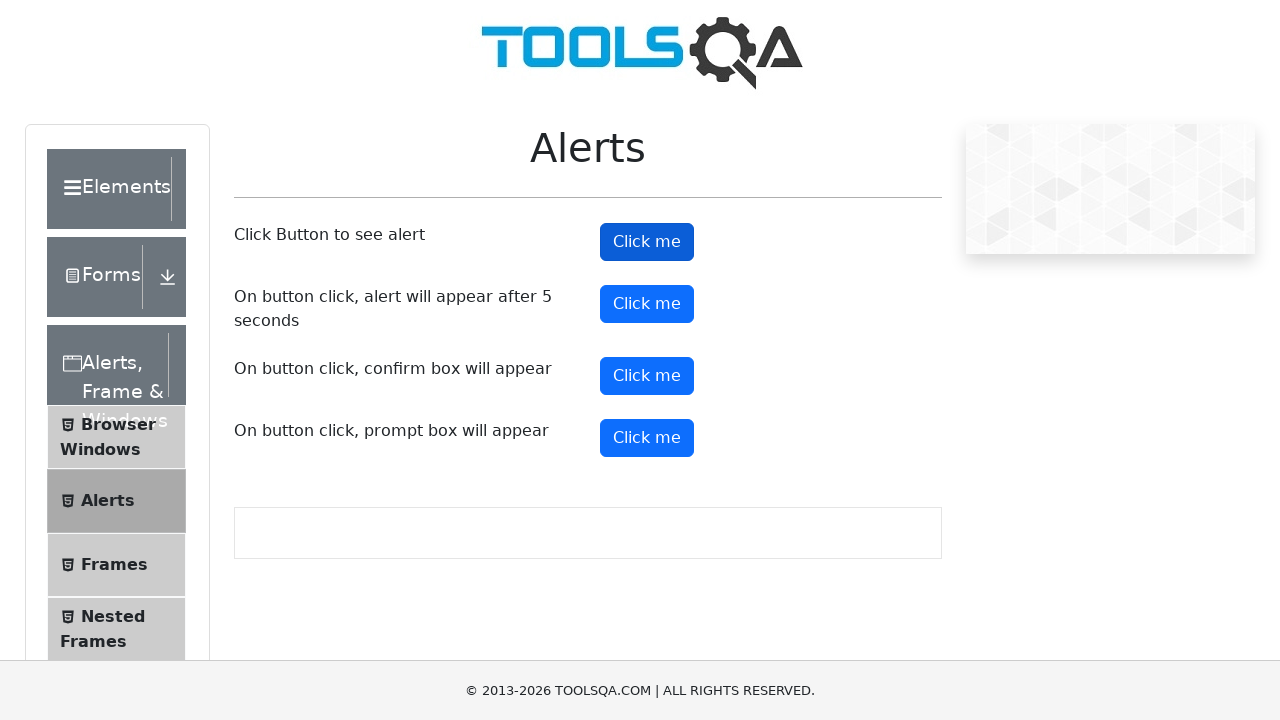

Clicked button to trigger confirmation dialog at (647, 376) on #confirmButton
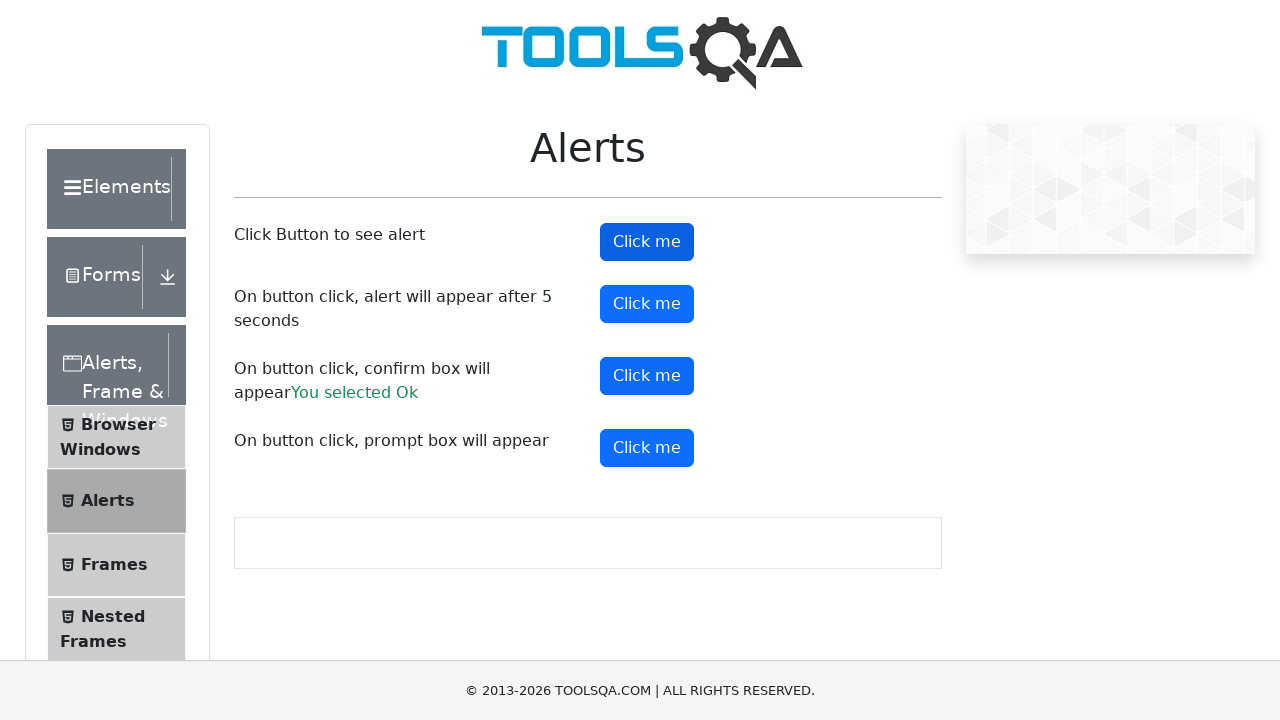

Set up handler to accept confirmation dialog
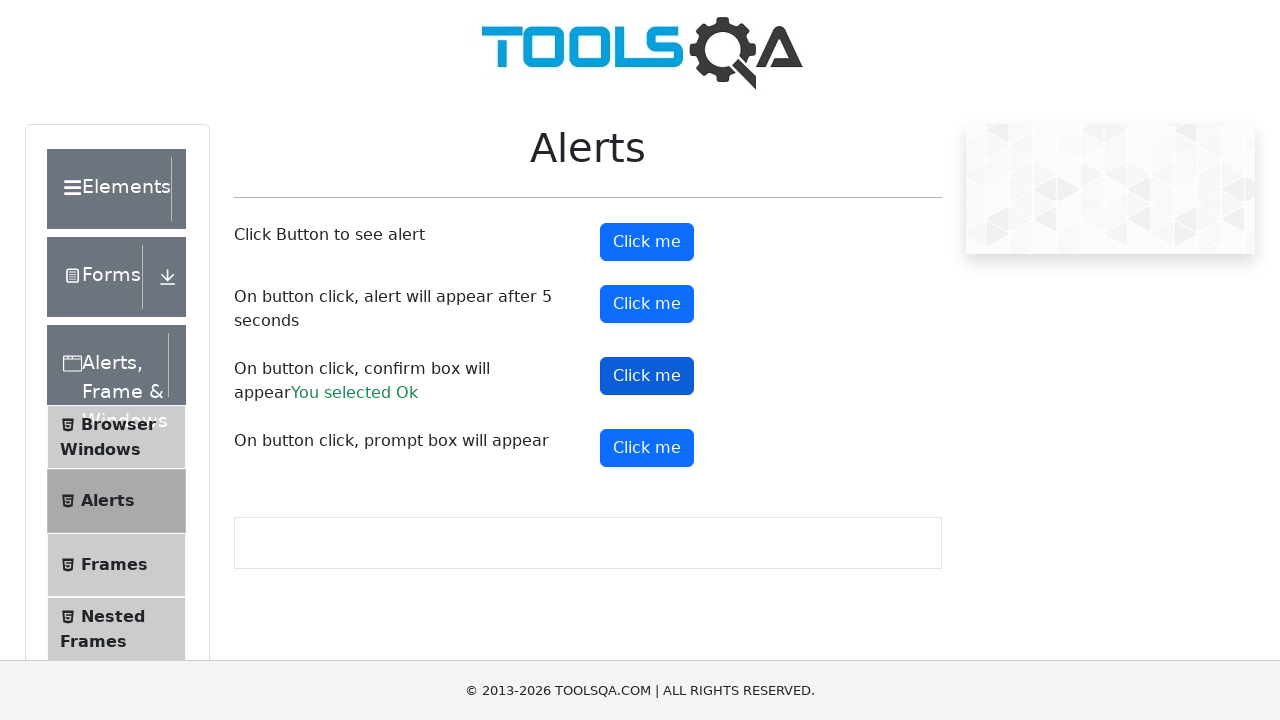

Set up handler to accept prompt dialog with text input
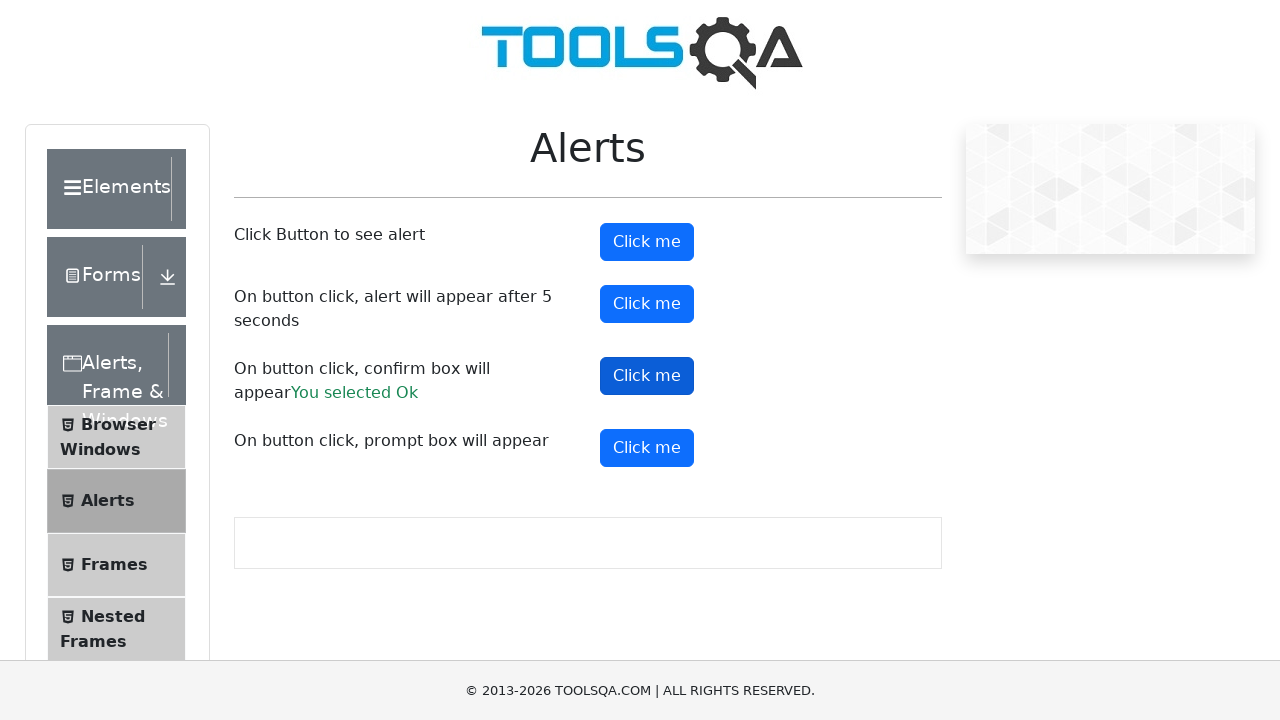

Clicked button to trigger prompt dialog at (647, 448) on #promtButton
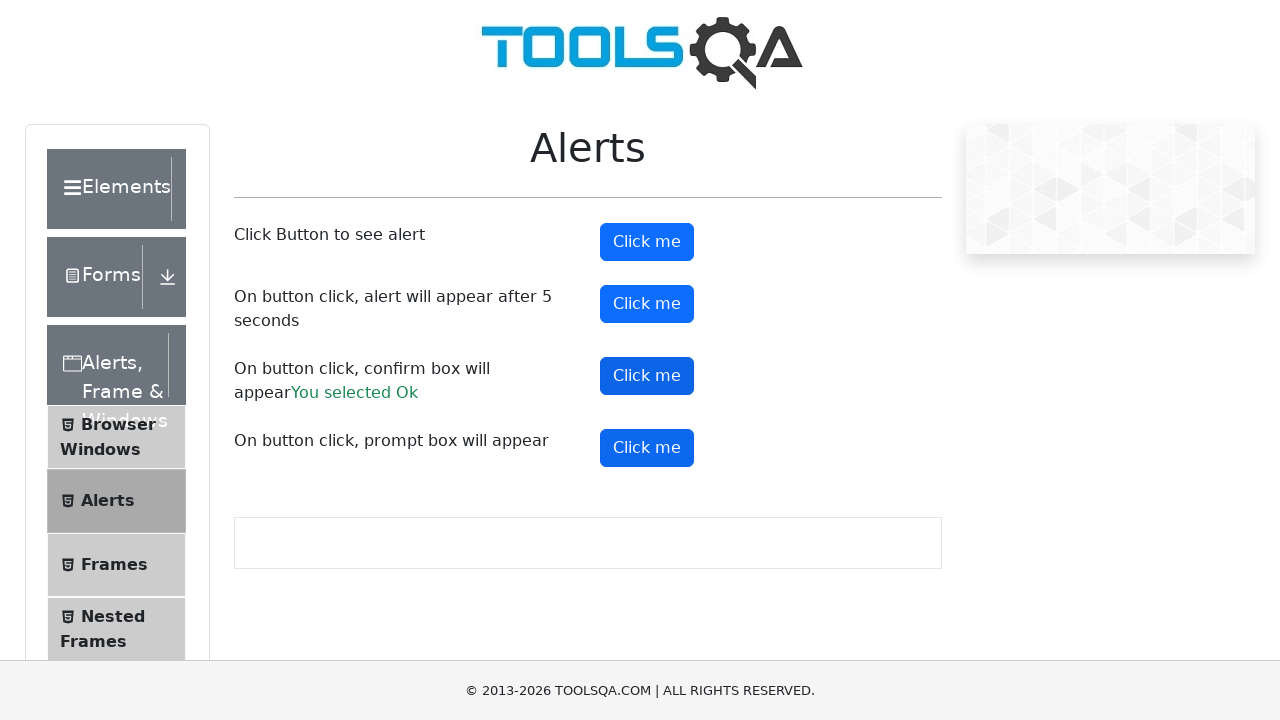

Scrolled down 250 pixels to view dialog results
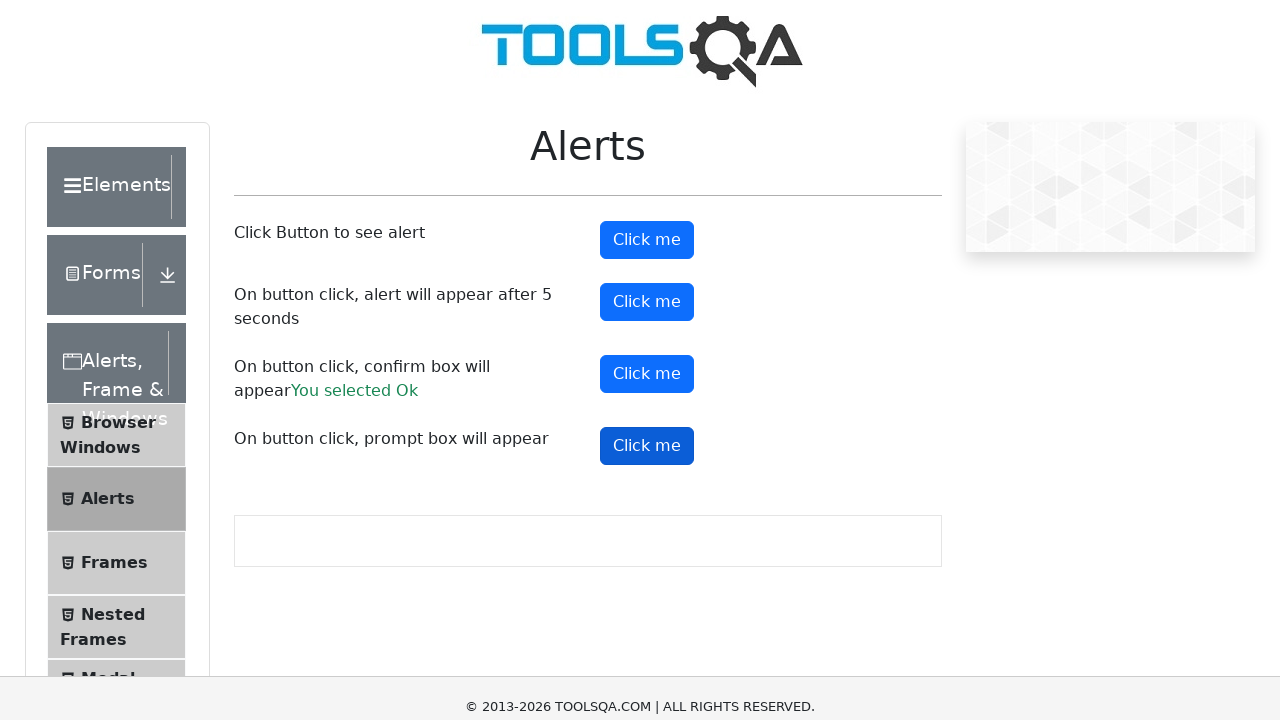

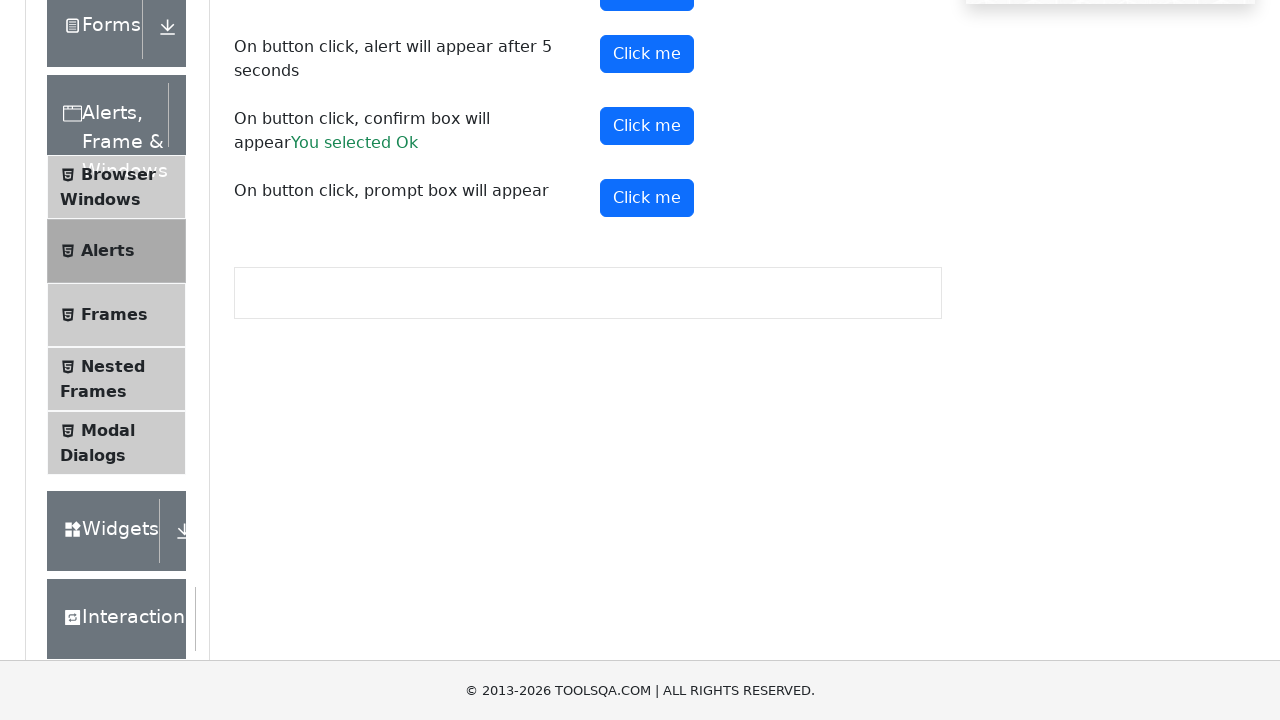